Tests drag and drop functionality using mouse move method with specific coordinates calculated from the target element's bounding box

Starting URL: https://testautomationpractice.blogspot.com/

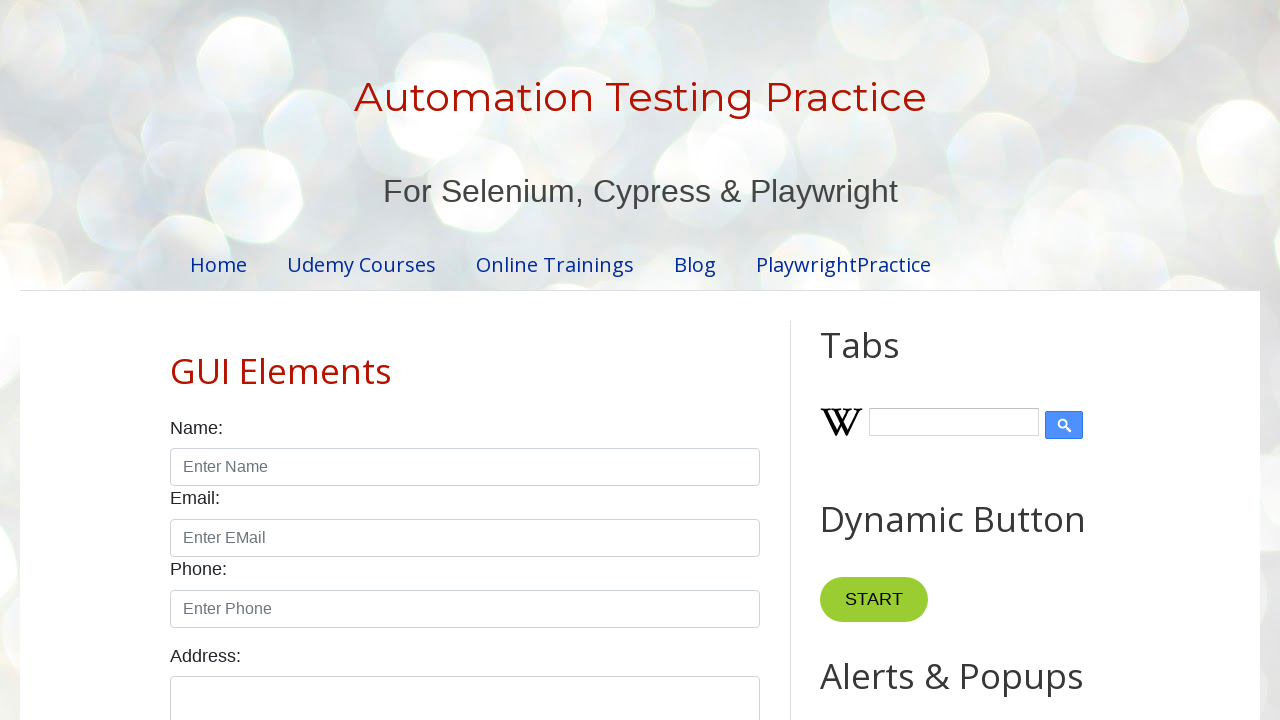

Scrolled draggable element into view
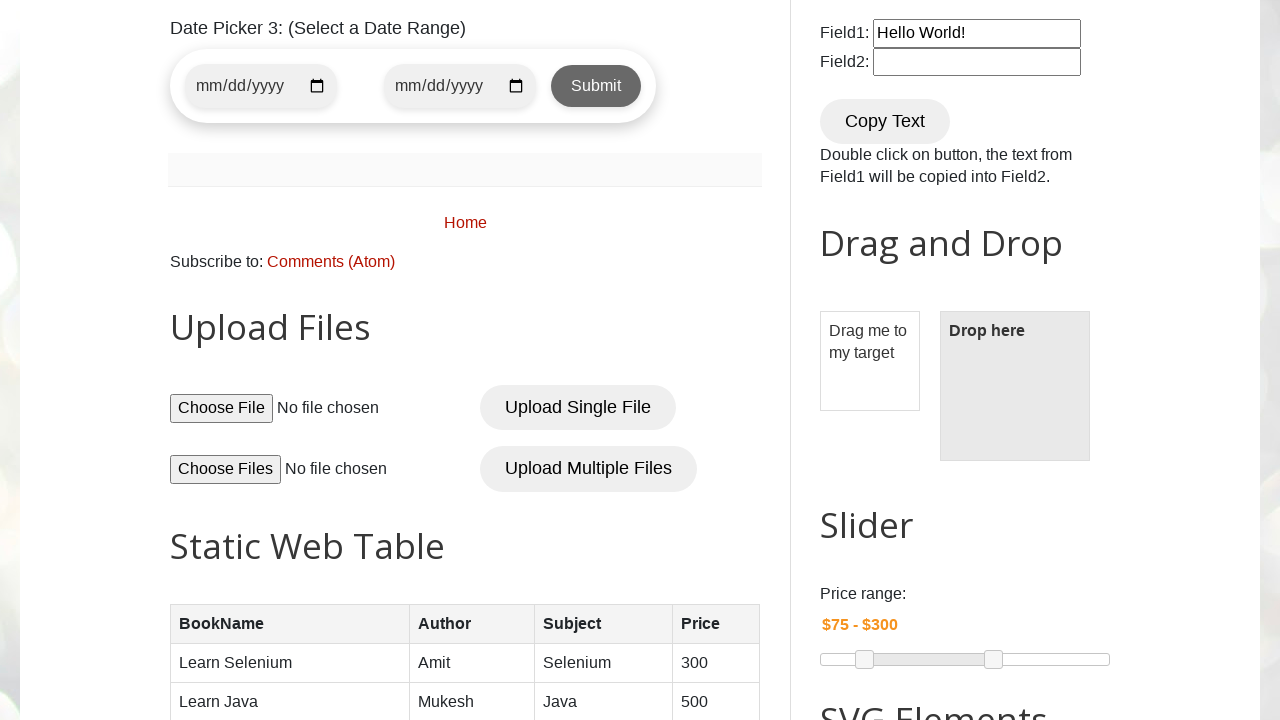

Hovered over draggable element at (870, 361) on #draggable
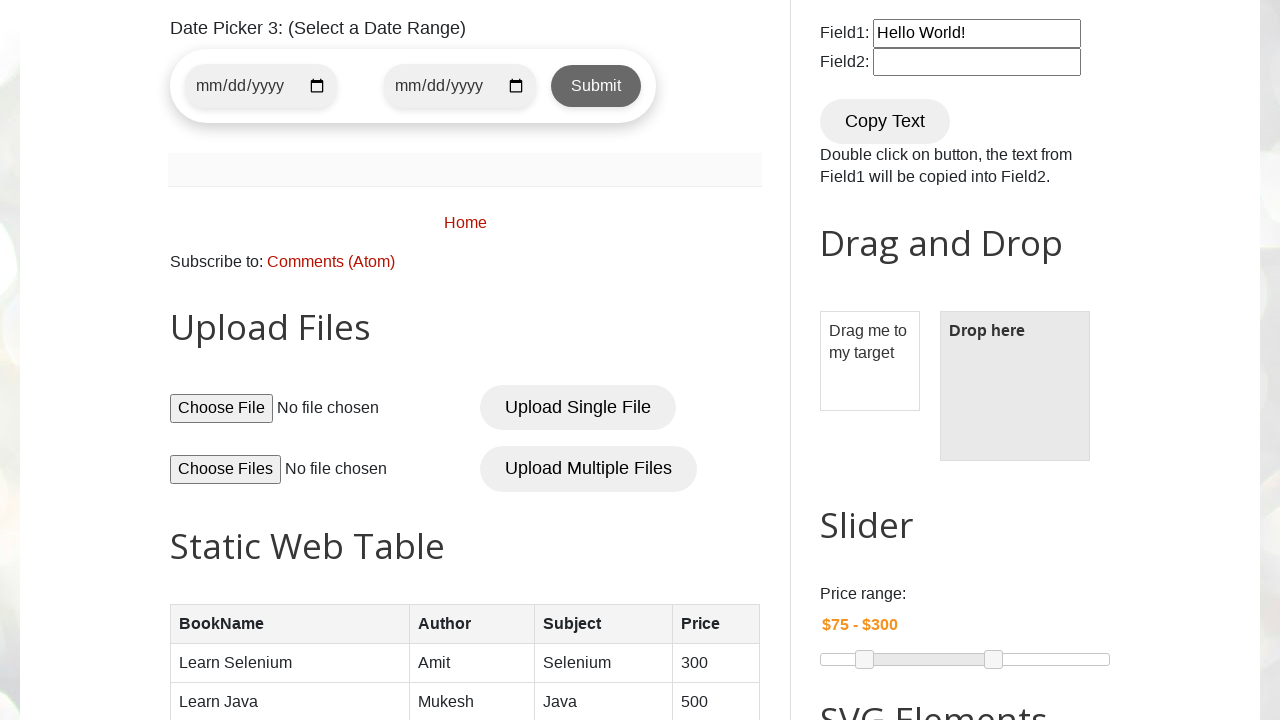

Pressed mouse button down on draggable element at (870, 361)
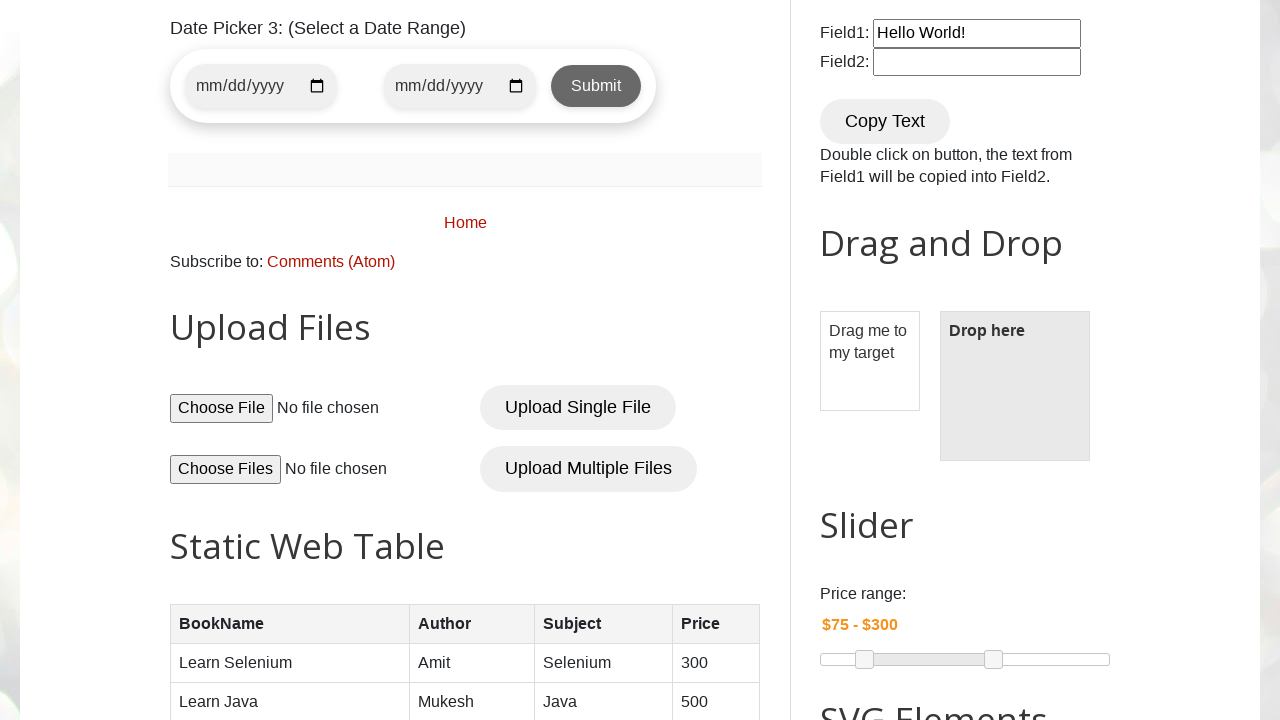

Retrieved bounding box coordinates of droppable element
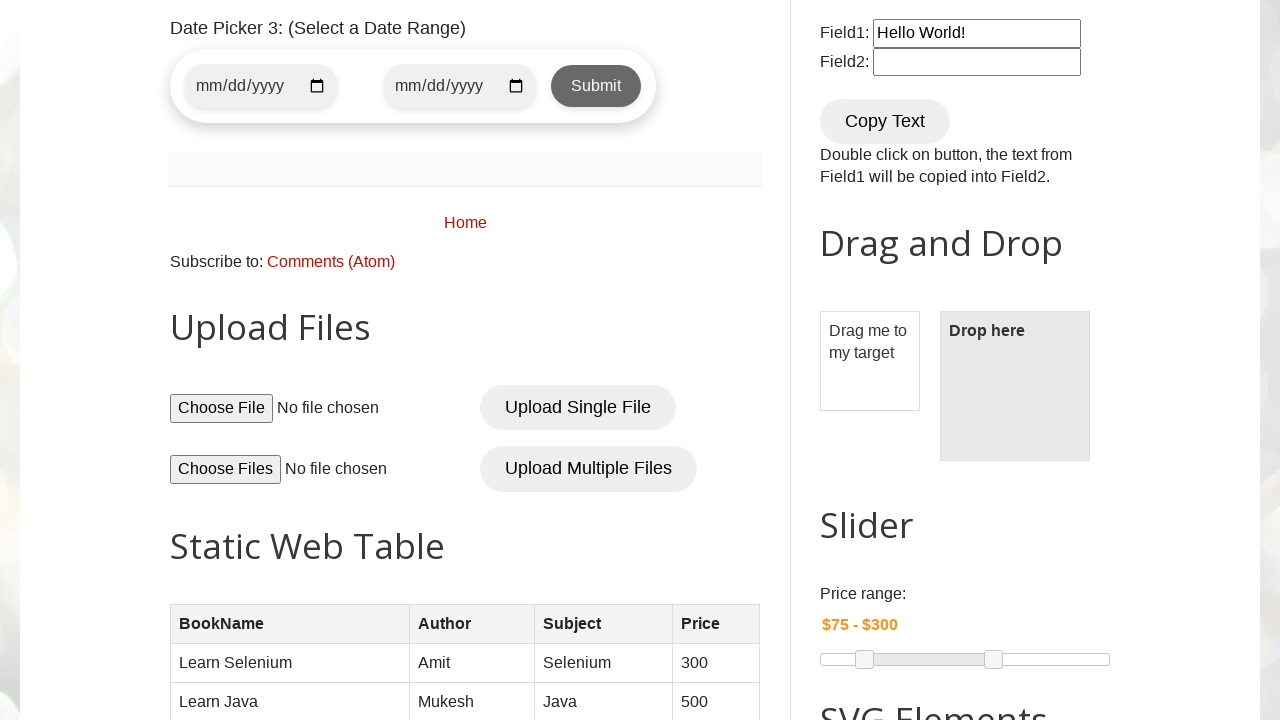

Moved mouse to center of droppable element (offset by 75, 75) at (1015, 386)
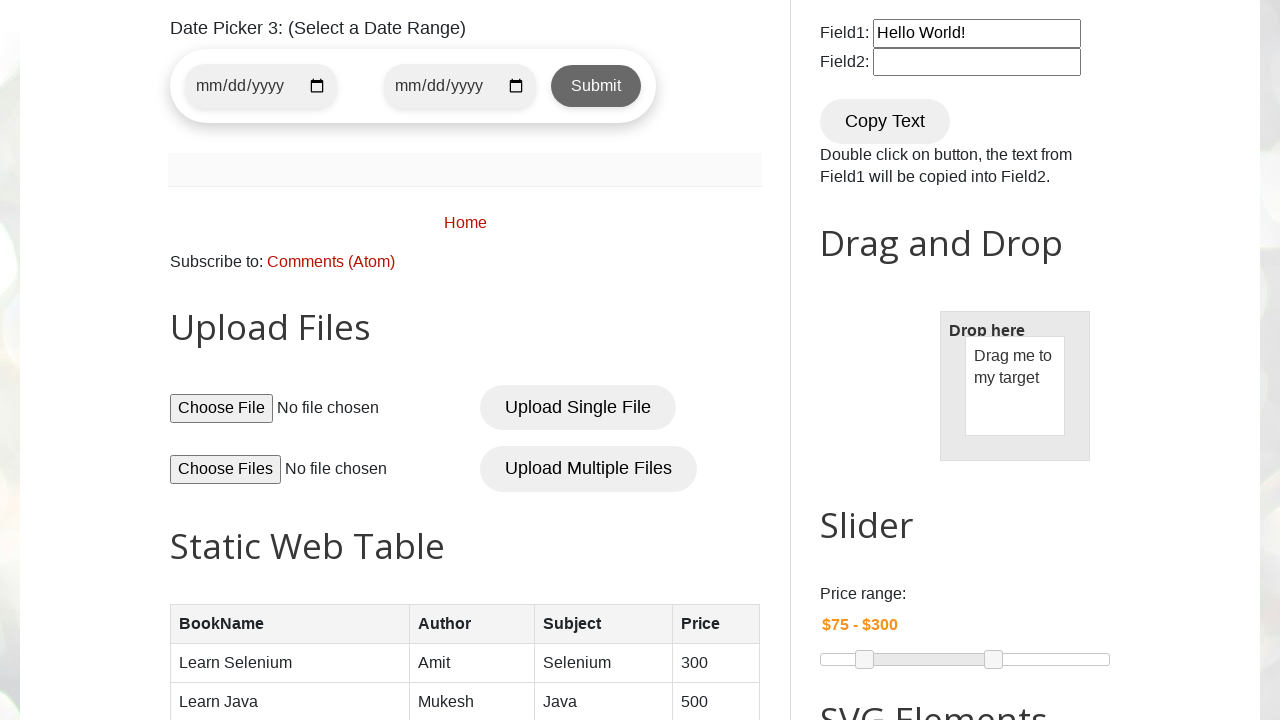

Released mouse button to complete drag and drop at (1015, 386)
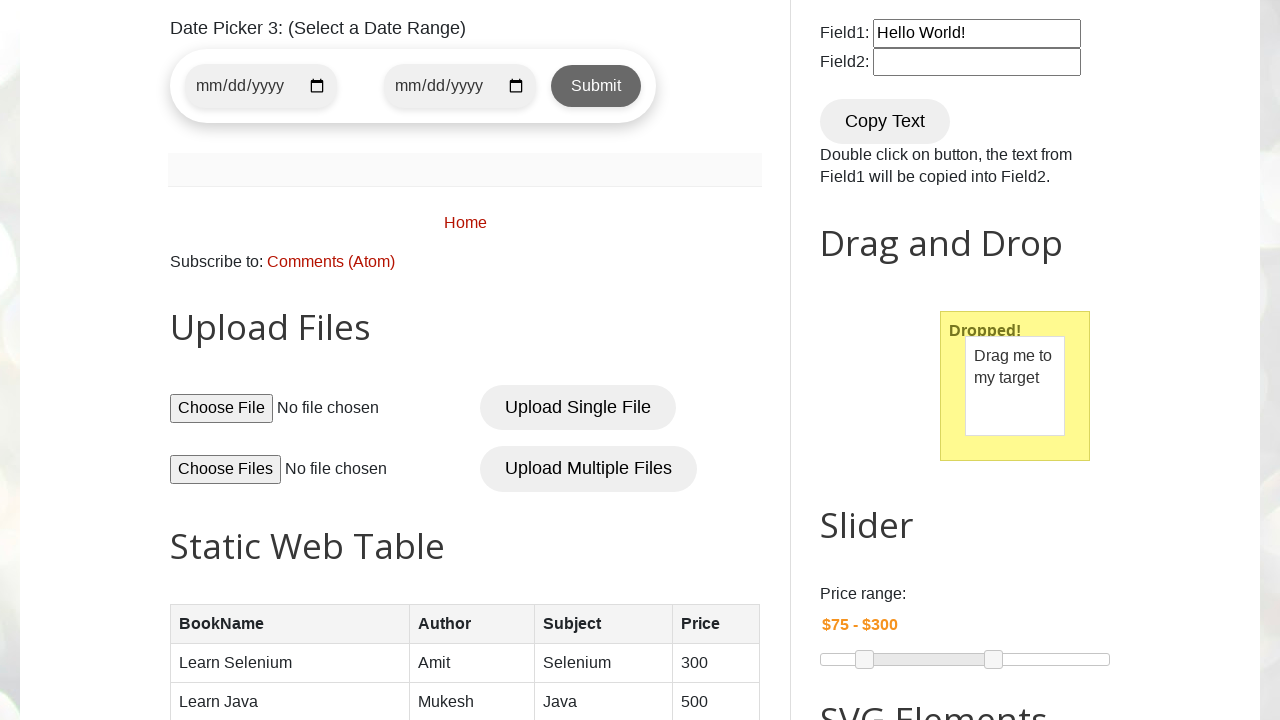

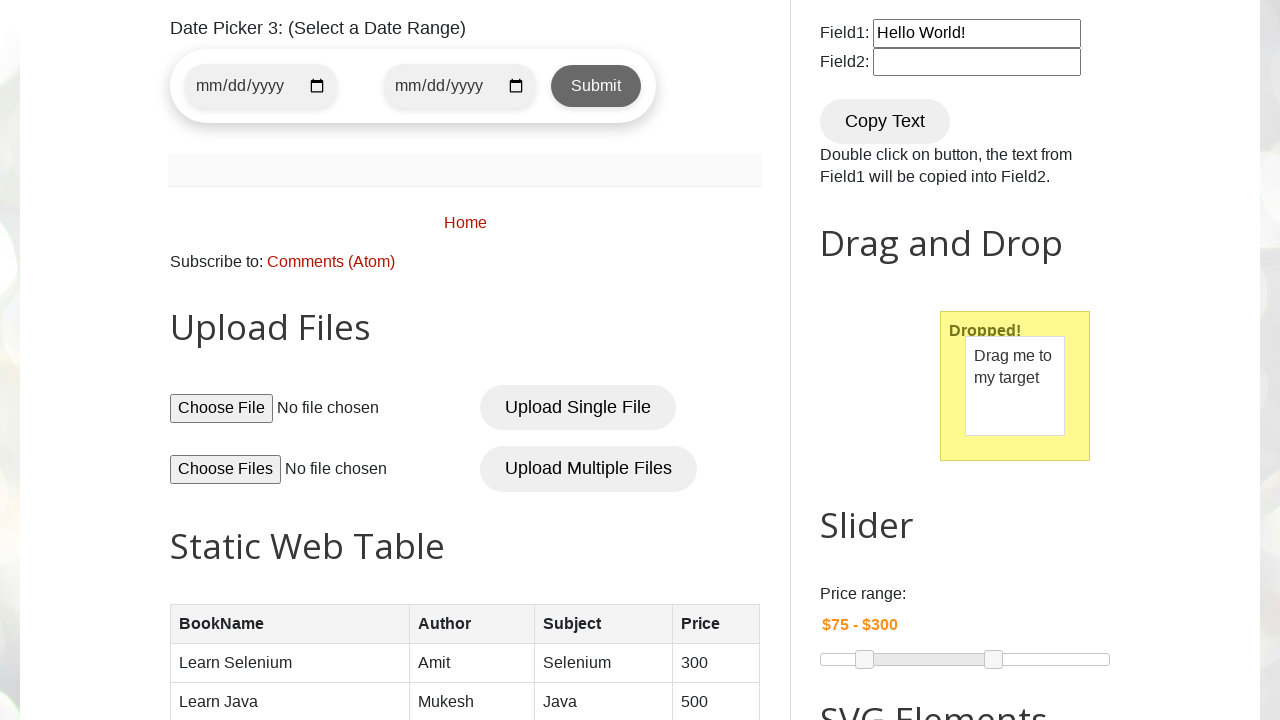